Tests an e-commerce shopping flow by searching for products, setting quantities for carrots and mushrooms, adding them to cart, opening the cart, and removing carrots from the cart.

Starting URL: https://rahulshettyacademy.com/seleniumPractise/#/

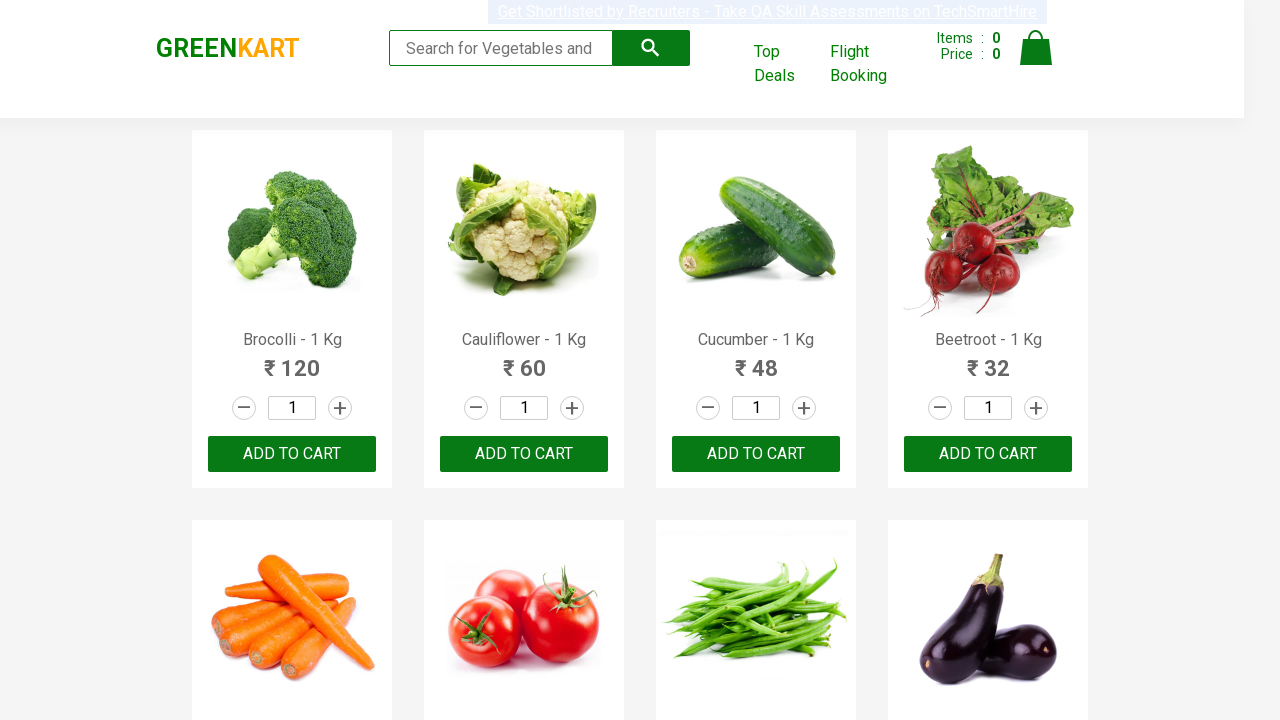

Filled search field with 'ro' to find products on input.search-keyword
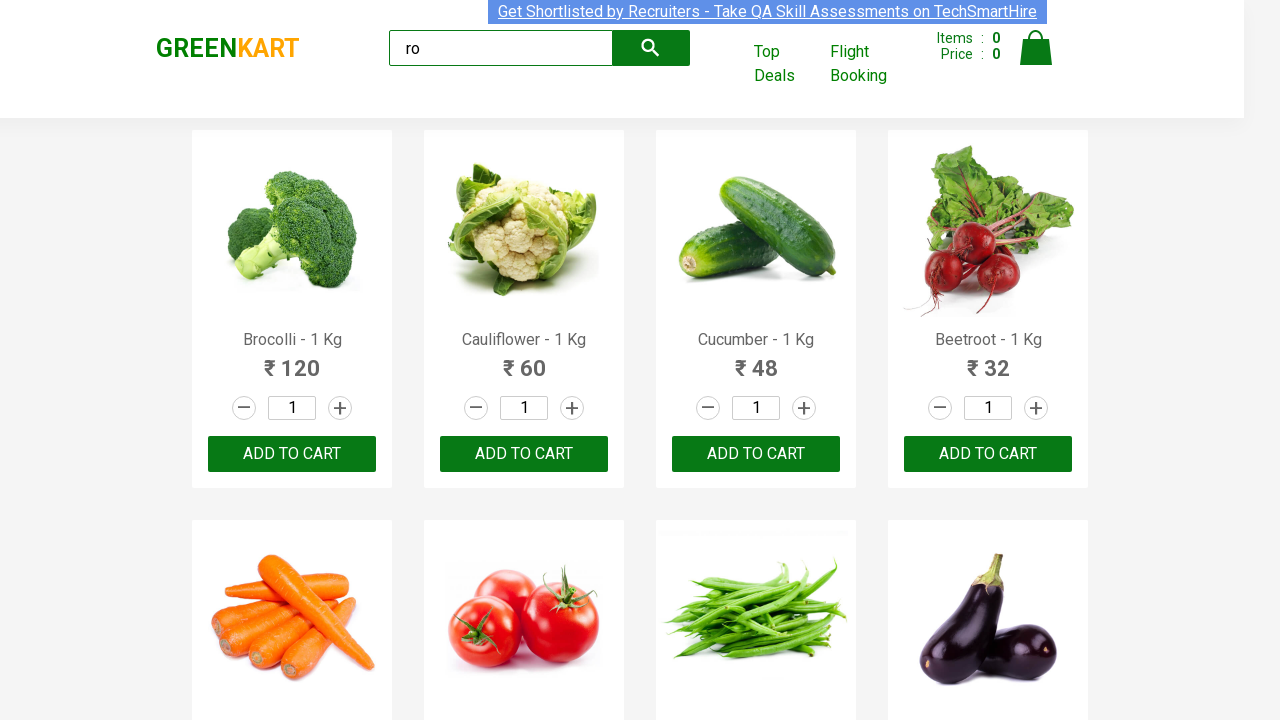

Waited 2 seconds for search results to load
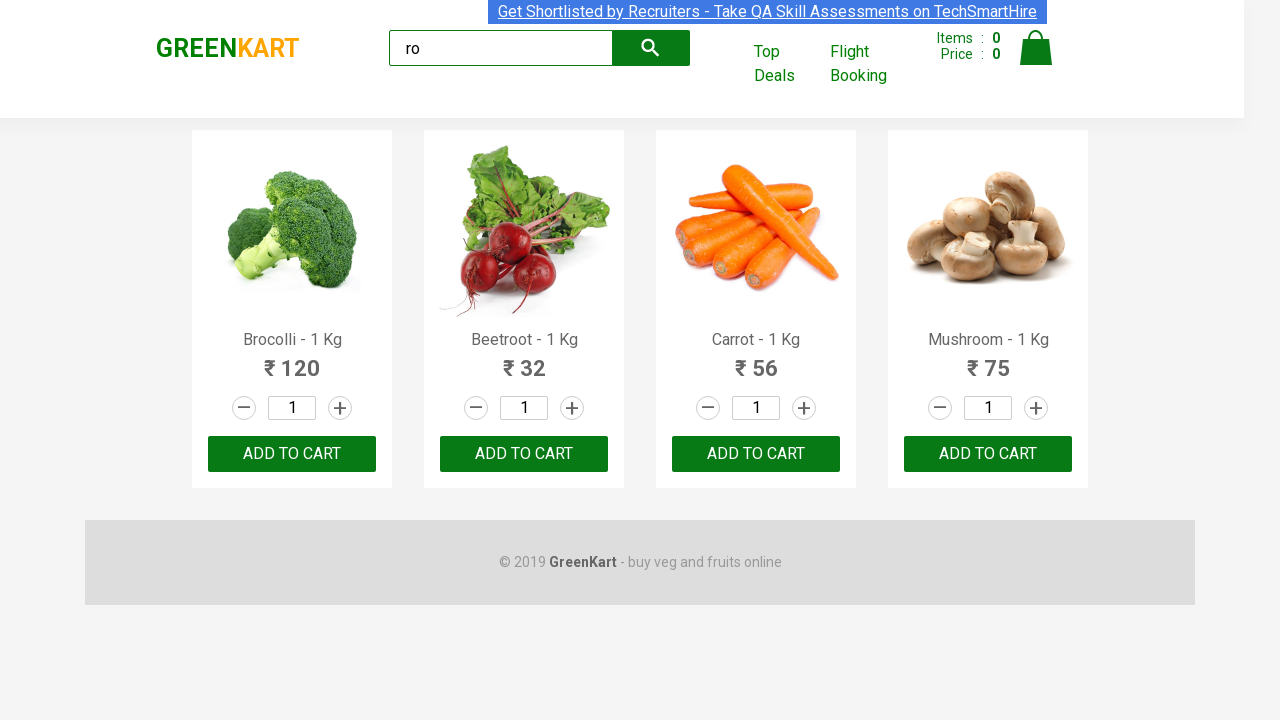

Located carrot product card
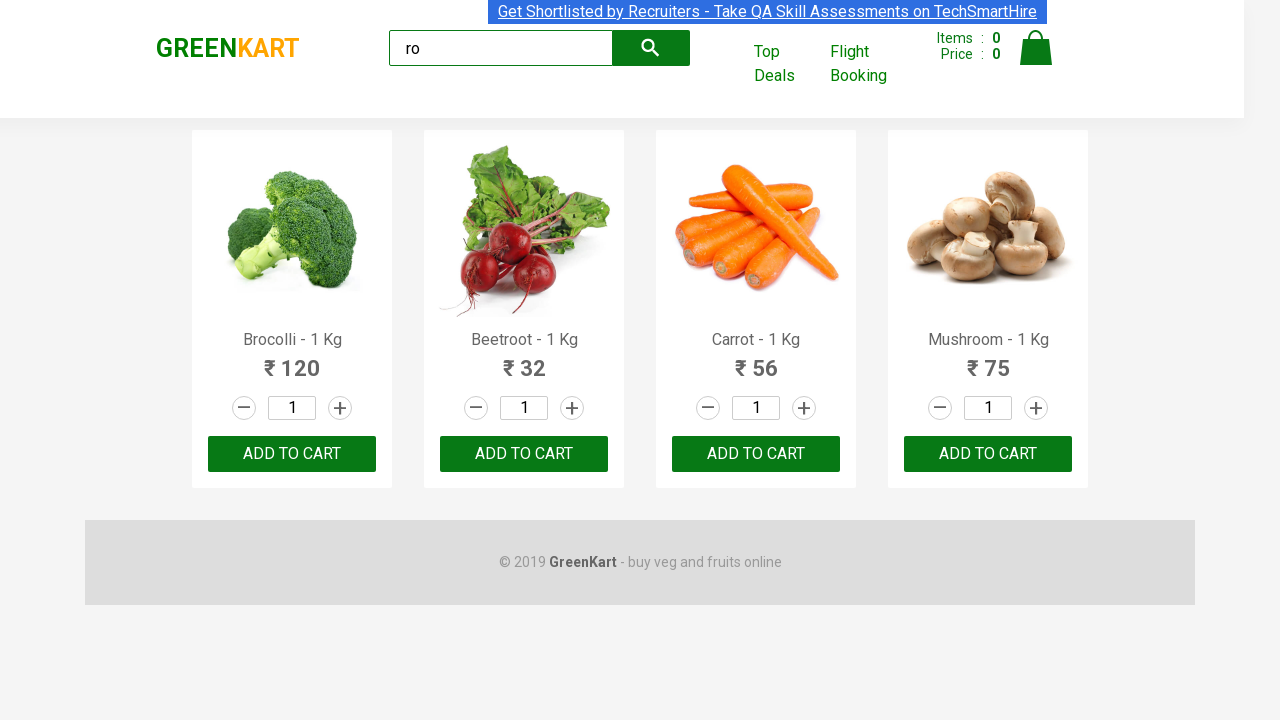

Set carrot quantity to 5 on .product >> internal:has-text="Carrot - 1 Kg"i >> .quantity
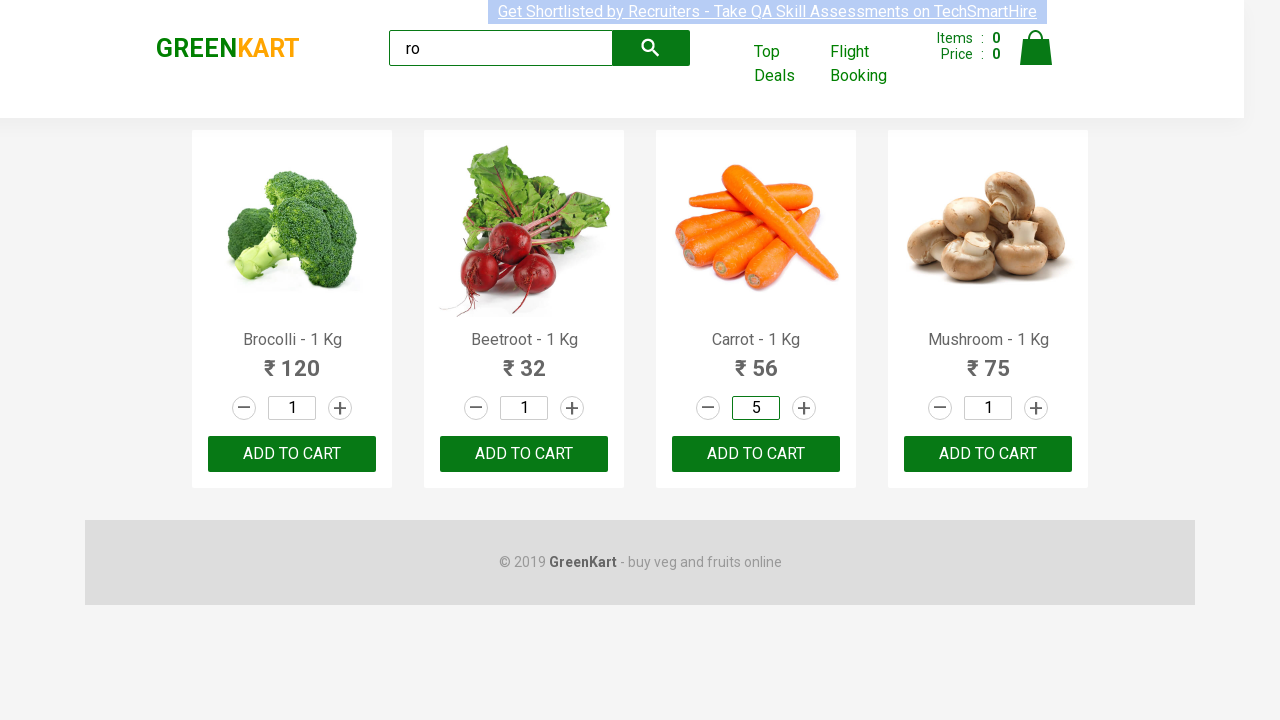

Waited 2 seconds for quantity to be set
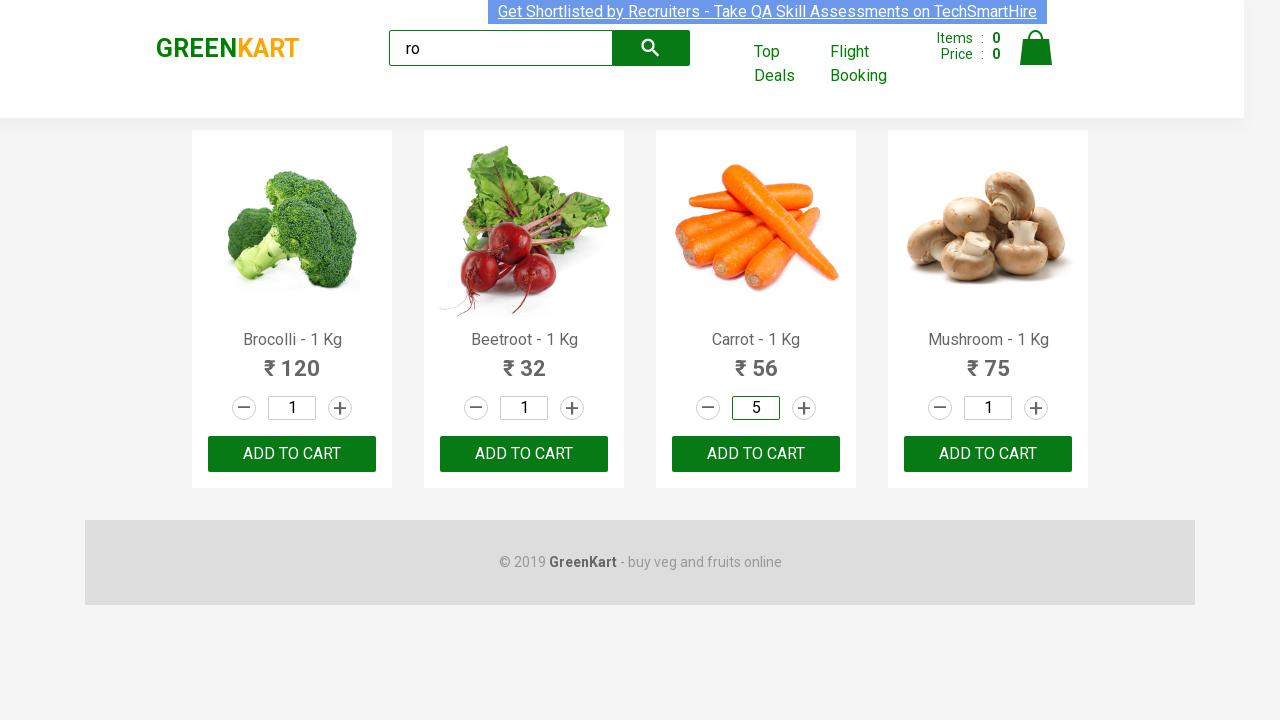

Located mushroom product card
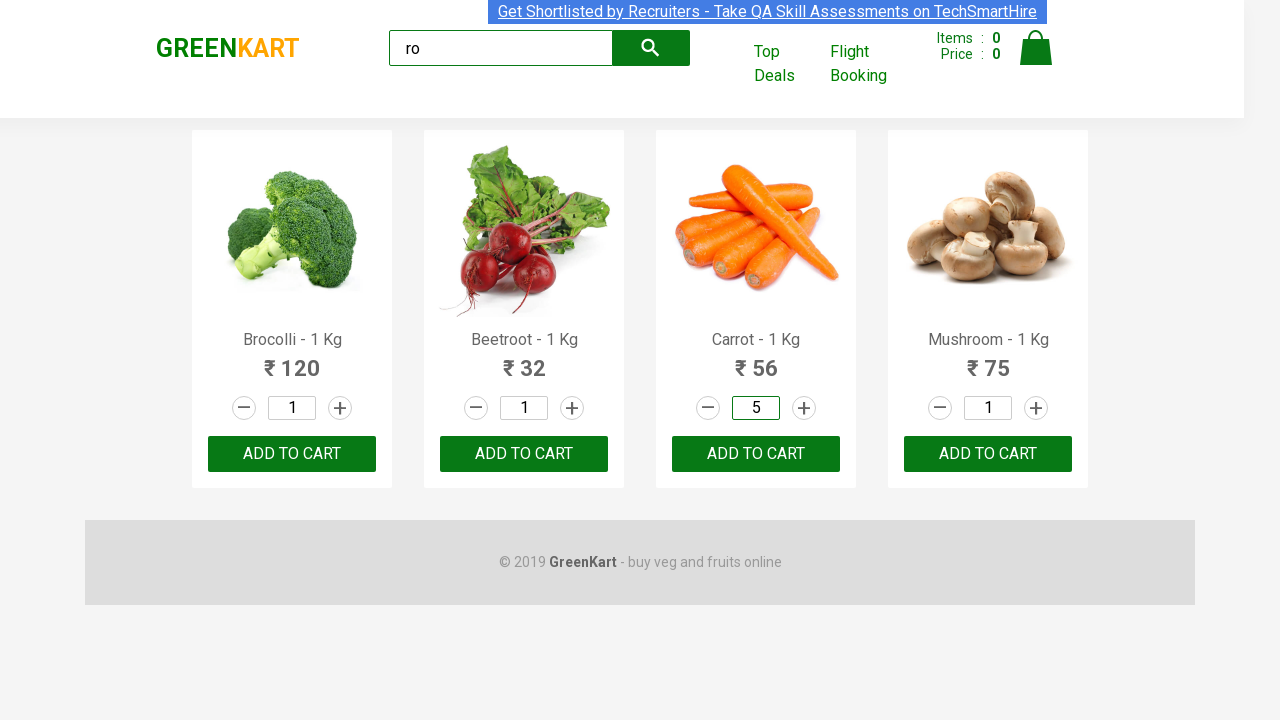

Clicked increment button for mushroom (click 1 of 2) at (1036, 408) on .product >> internal:has-text="Mushroom - 1 Kg"i >> a.increment
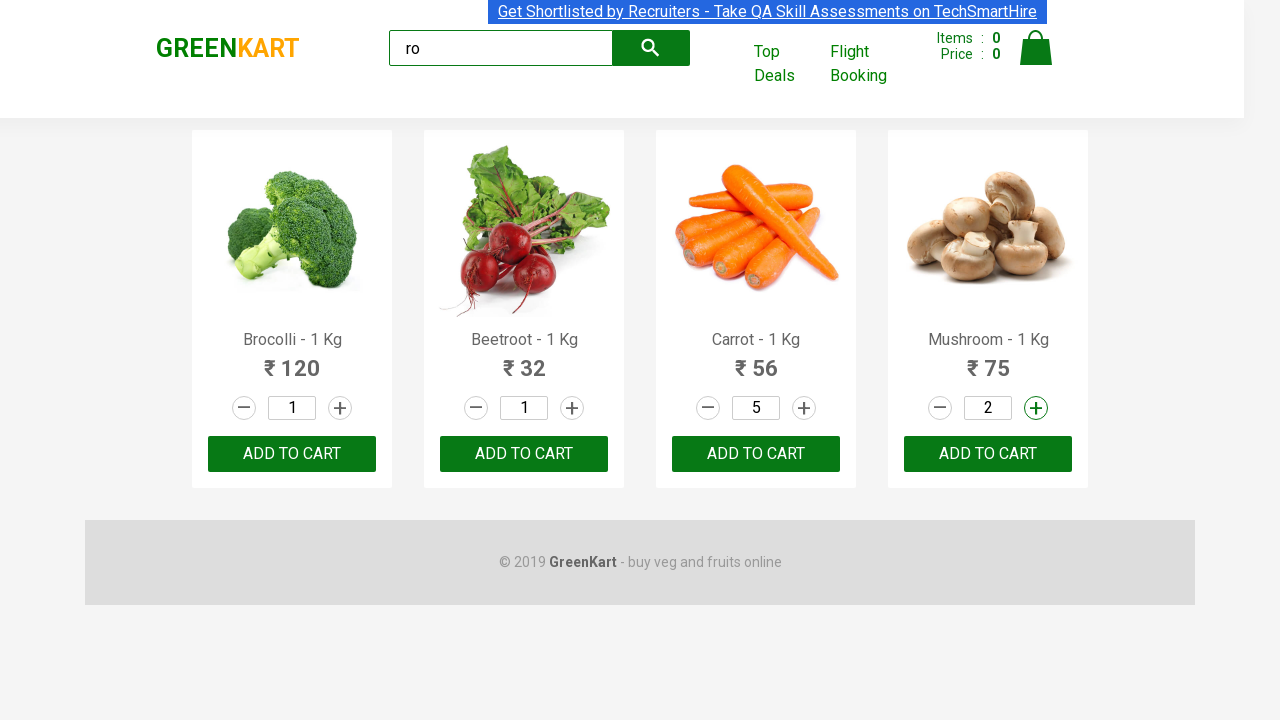

Clicked increment button for mushroom (click 2 of 2) at (1036, 408) on .product >> internal:has-text="Mushroom - 1 Kg"i >> a.increment
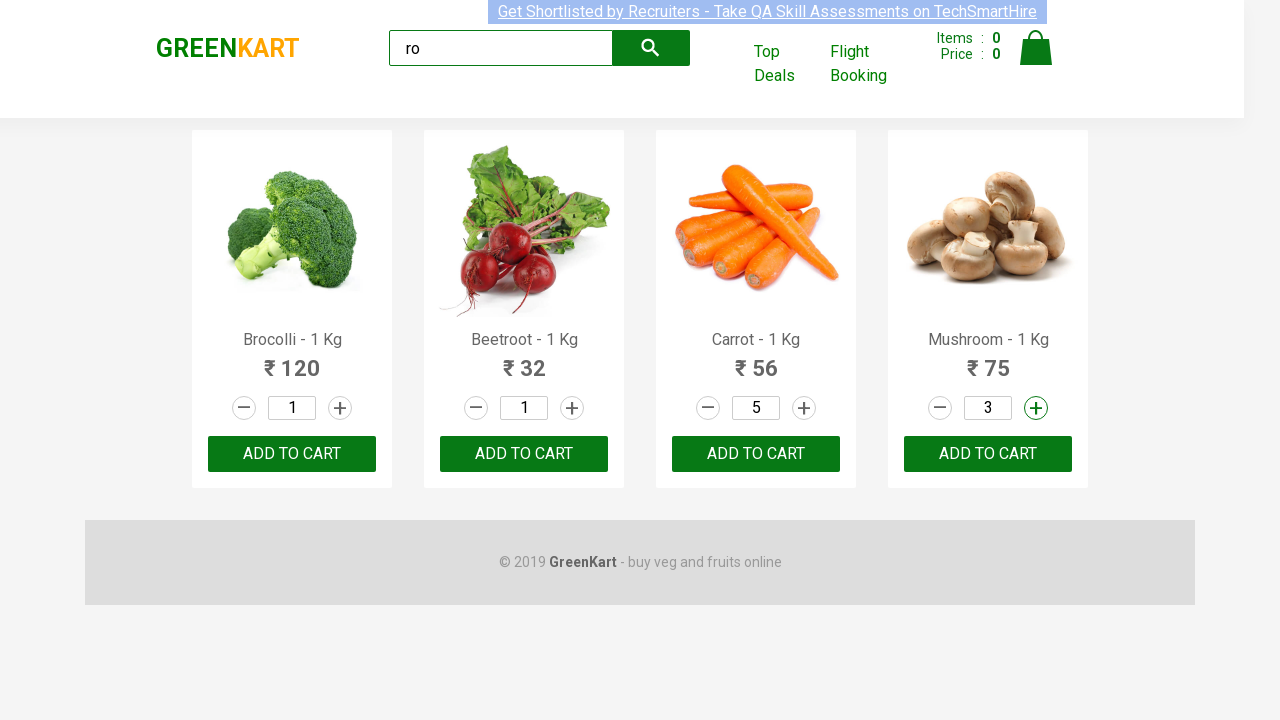

Waited 2 seconds after setting mushroom quantity to 3
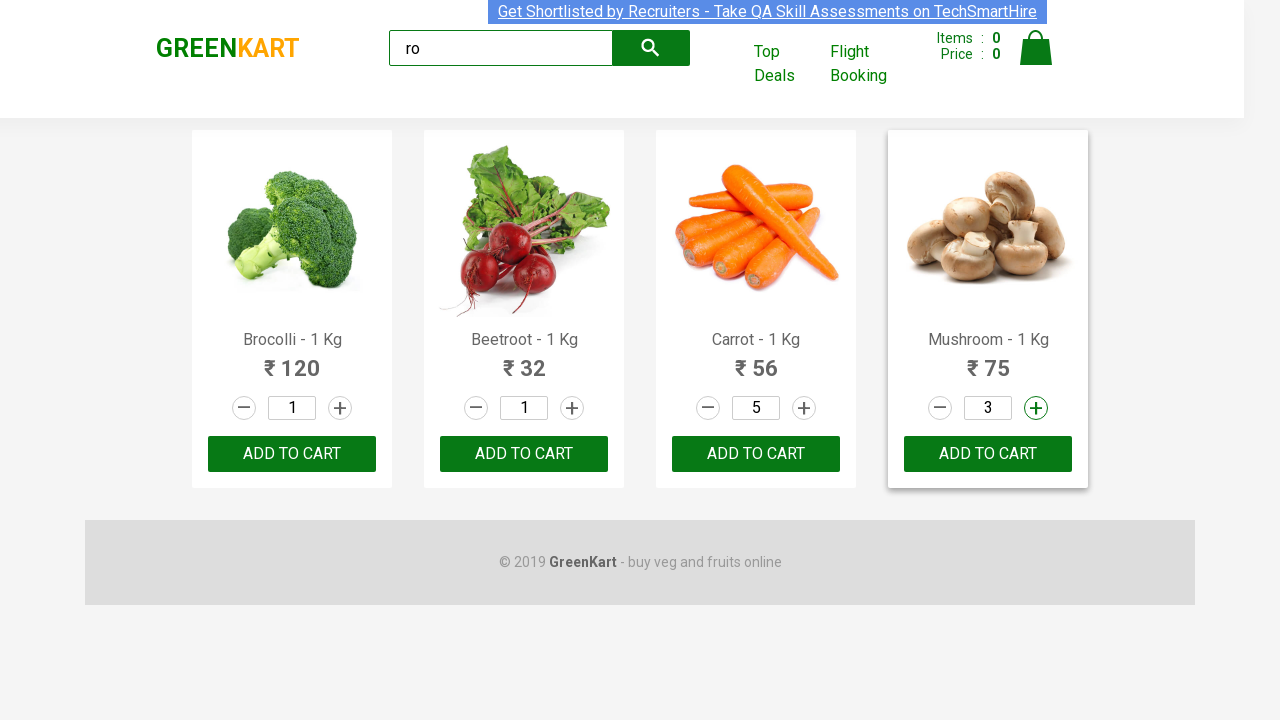

Added carrot to cart at (756, 454) on .product >> internal:has-text="Carrot - 1 Kg"i >> button
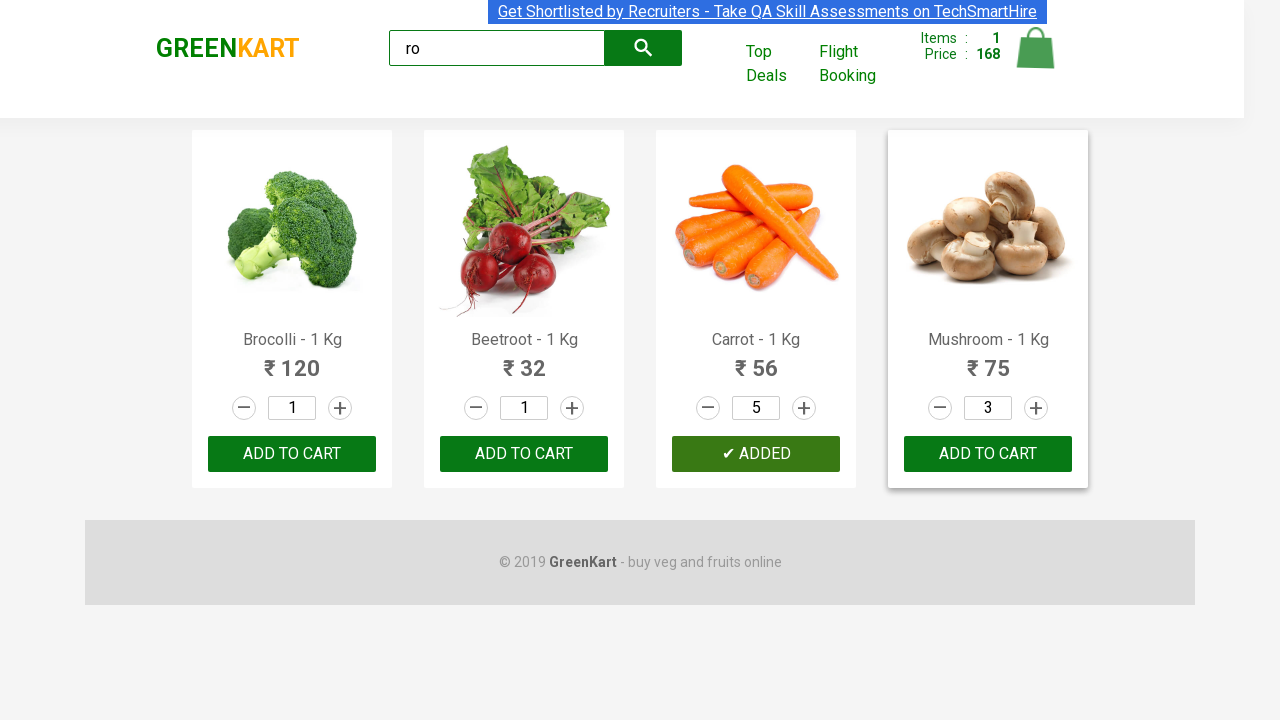

Waited 2 seconds after adding carrot to cart
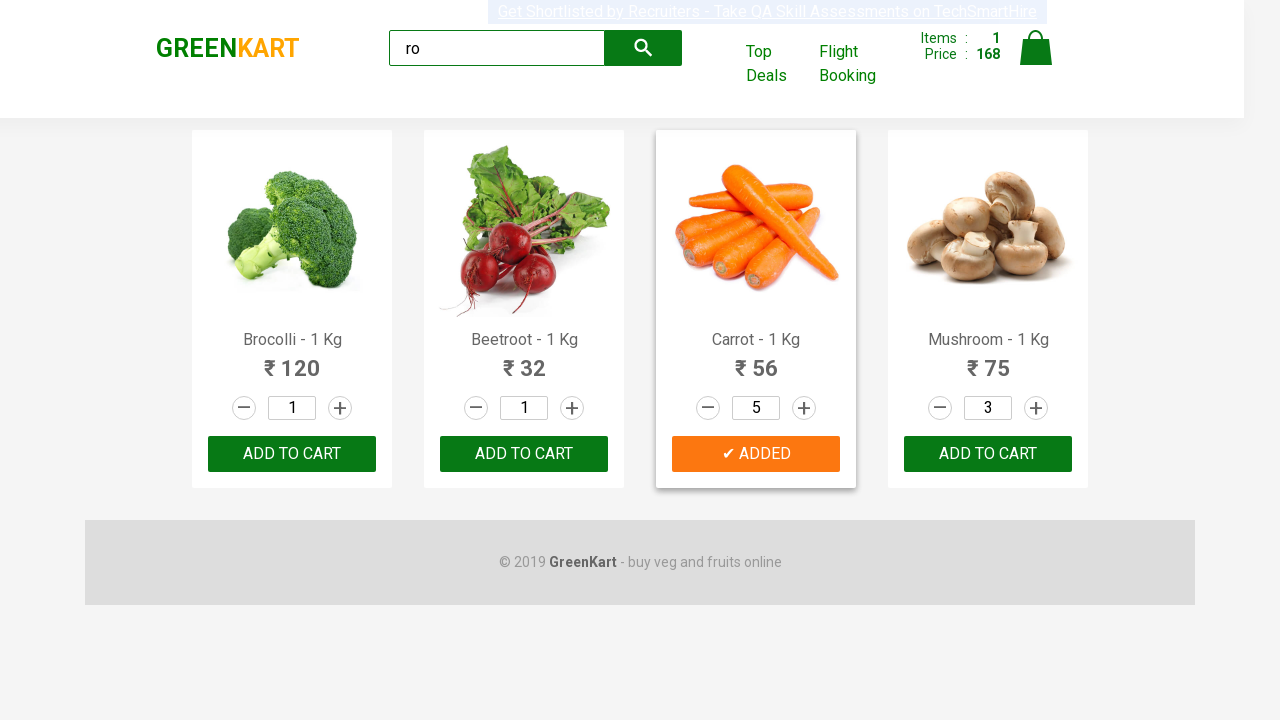

Added mushroom to cart at (988, 454) on .product >> internal:has-text="Mushroom - 1 Kg"i >> button
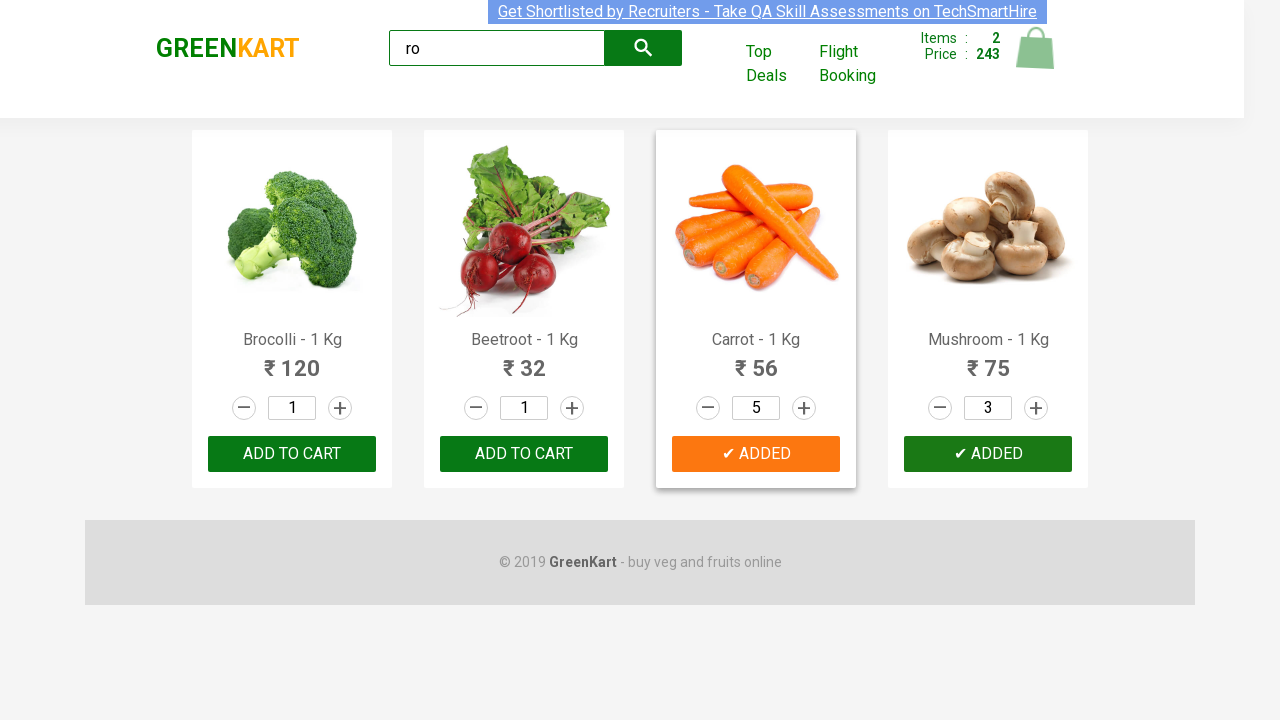

Waited 2 seconds after adding mushroom to cart
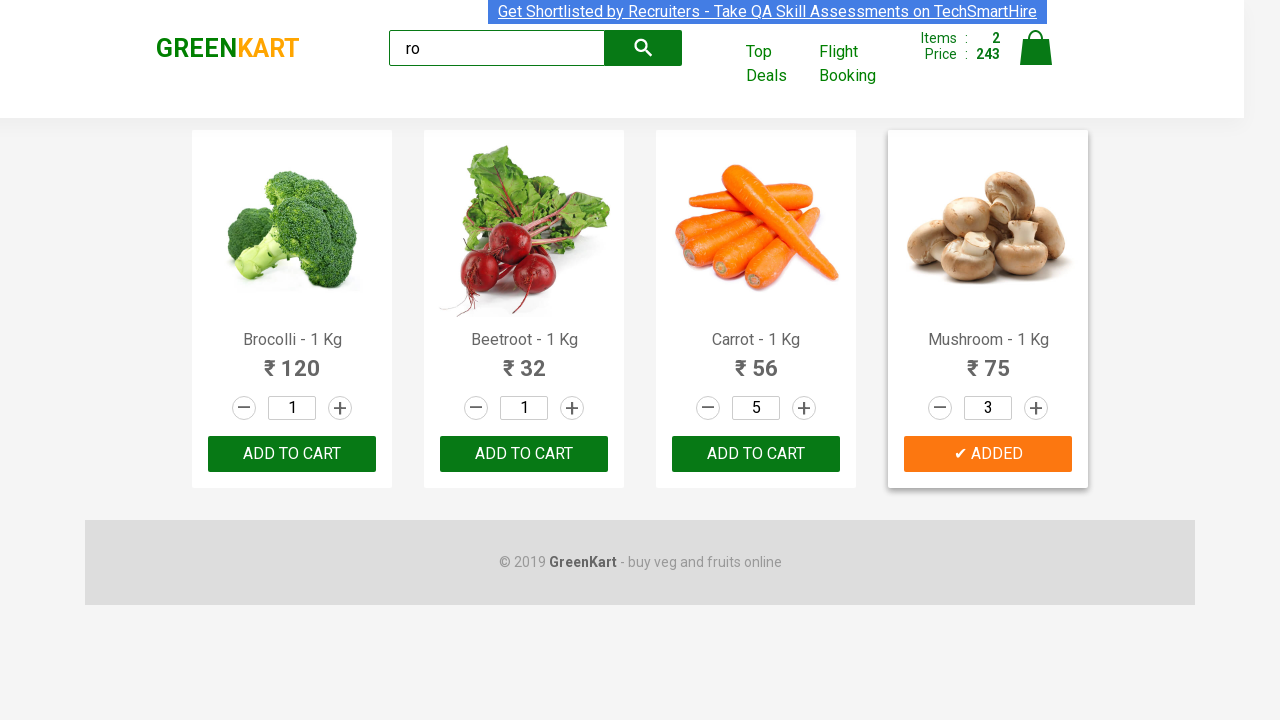

Opened the shopping cart at (1036, 59) on a.cart-icon
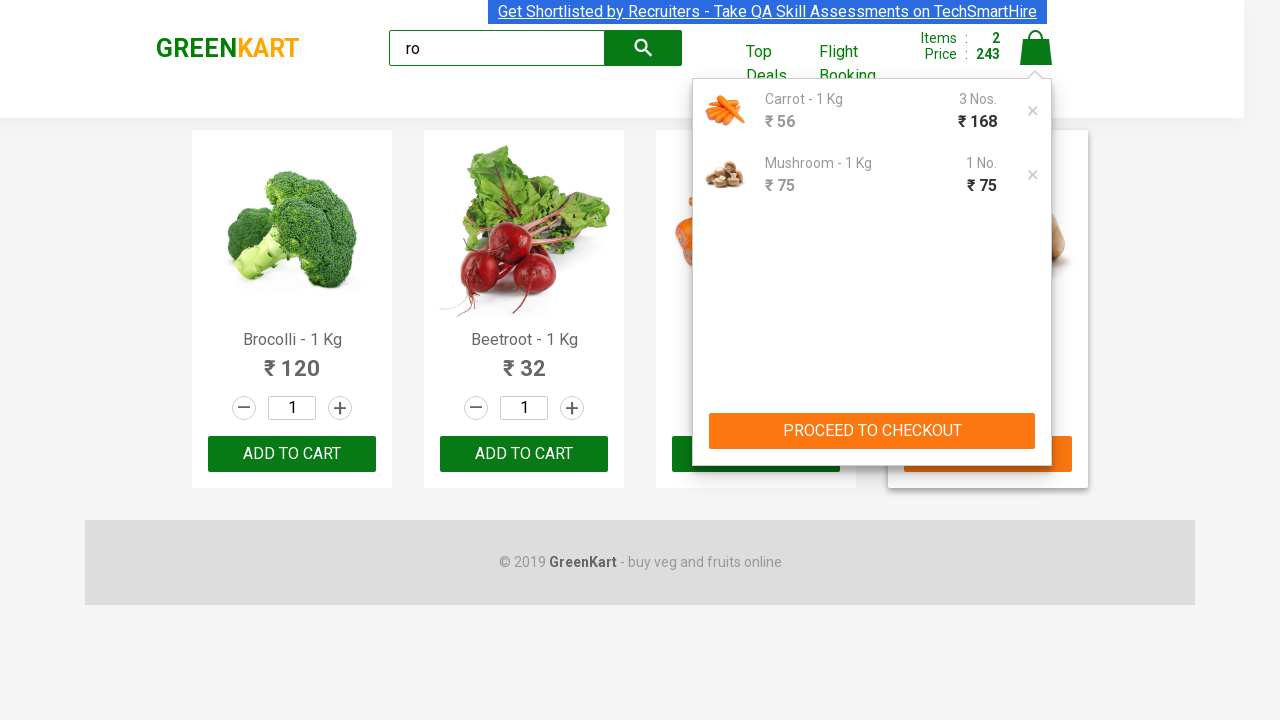

Waited 2 seconds for cart to open
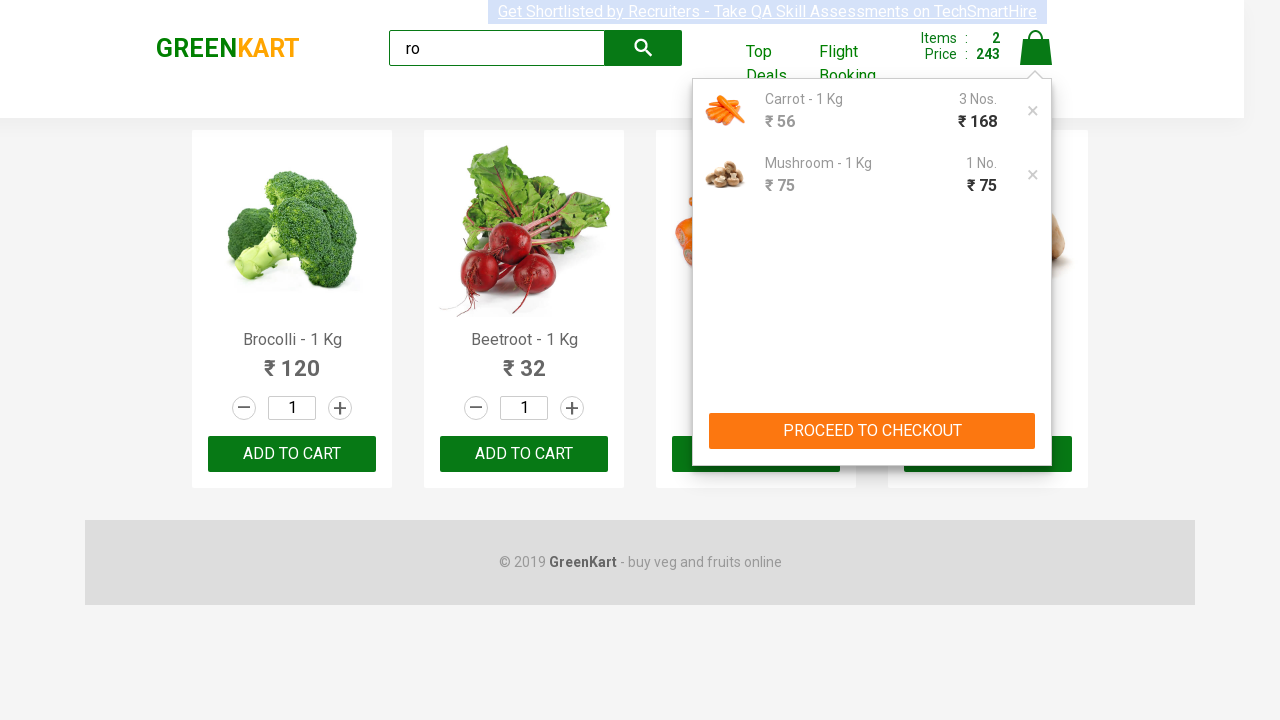

Located carrot item in cart
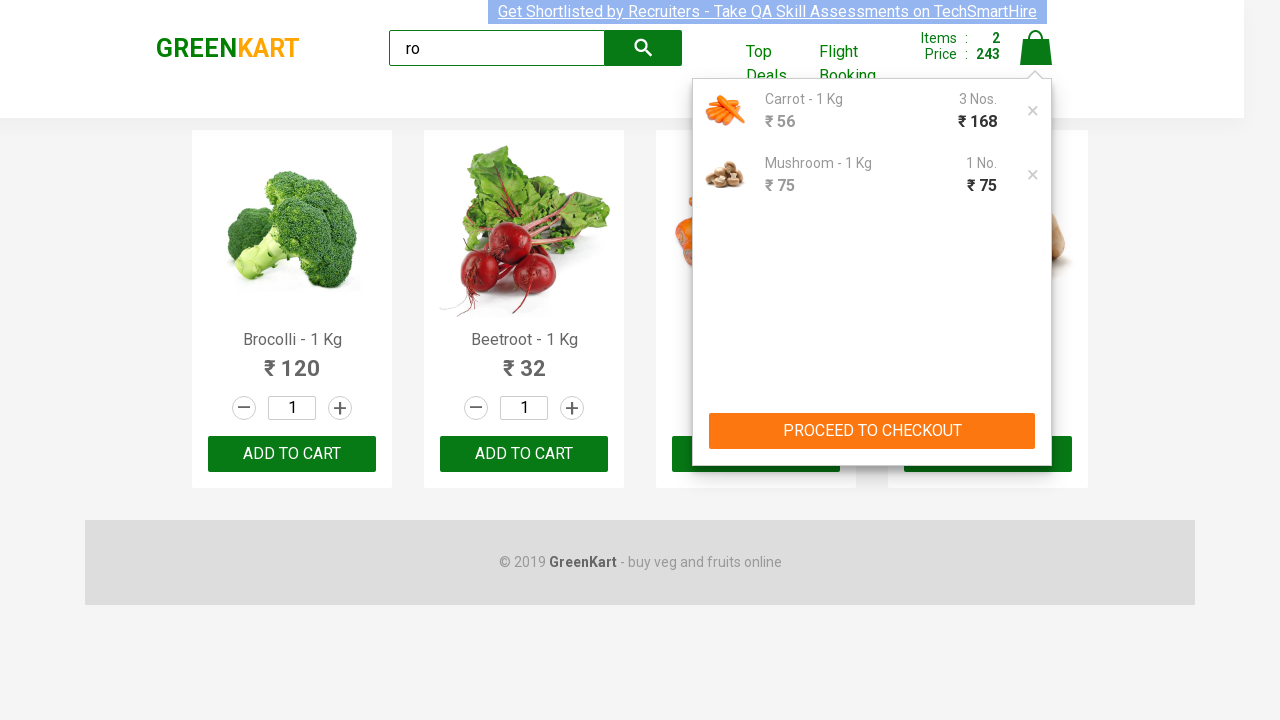

Removed carrot from cart at (1033, 111) on ul.cart-items>li >> internal:has-text="Carrot - 1 Kg"i >> nth=0 >> a.product-rem
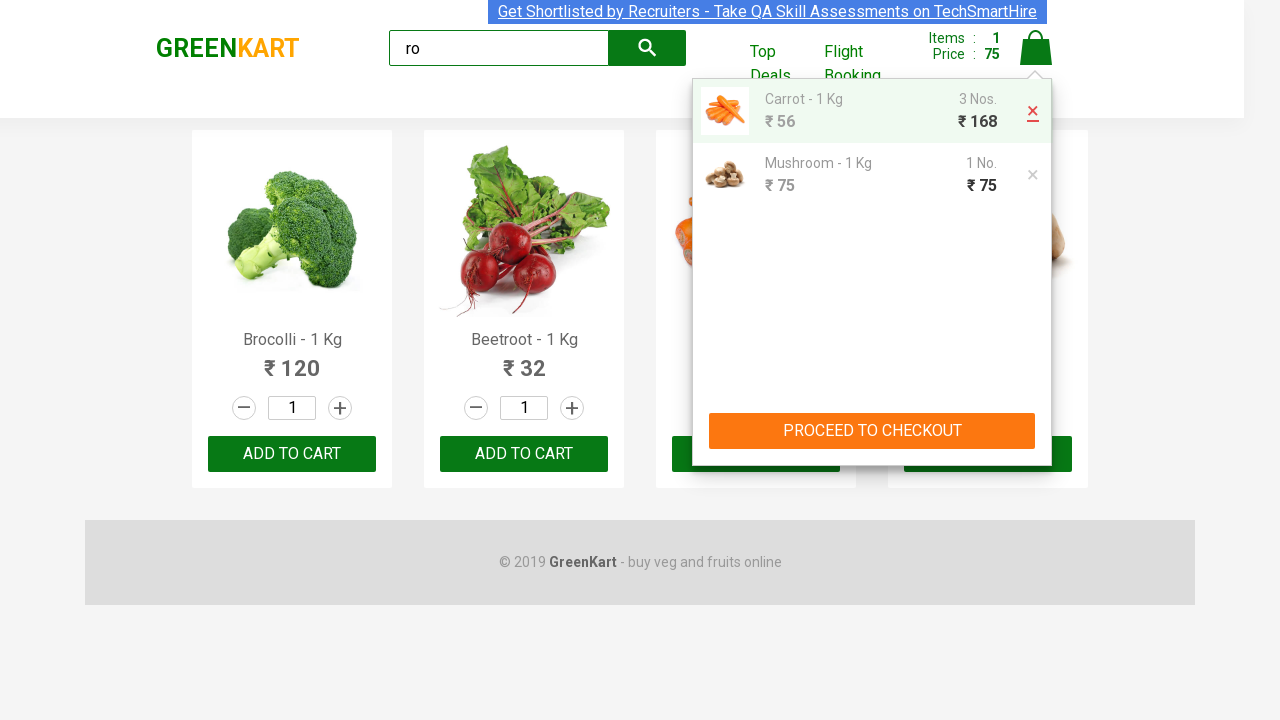

Waited 2 seconds after removing carrot from cart
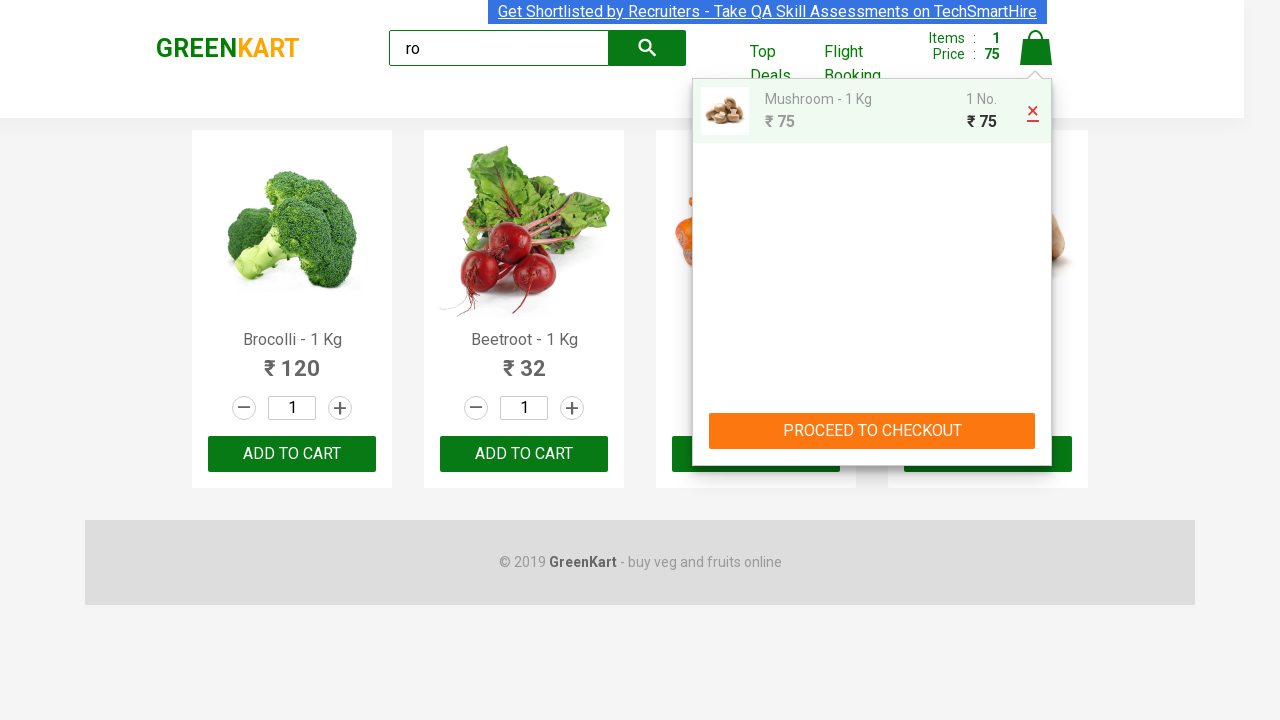

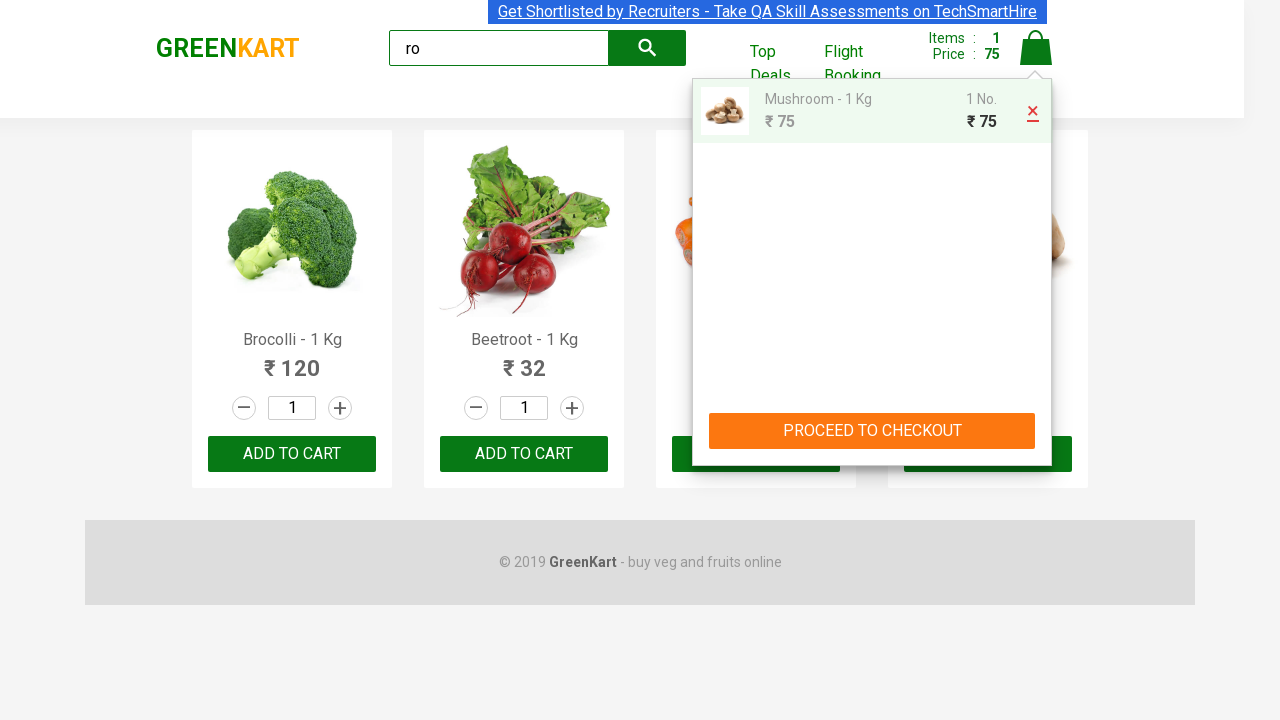